Tests file download functionality by clicking on a download link for a test cases document and verifying the download completes

Starting URL: https://testcenter.techproeducation.com/index.php?page=file-download

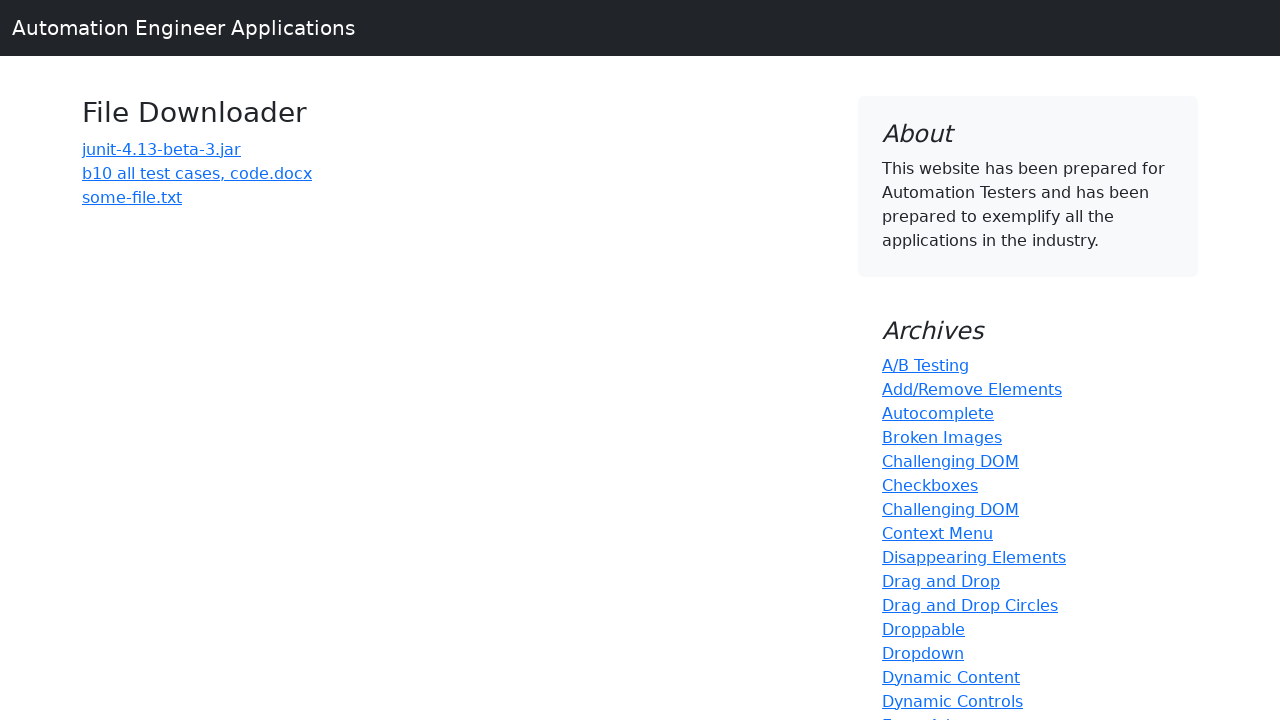

Navigated to file download page
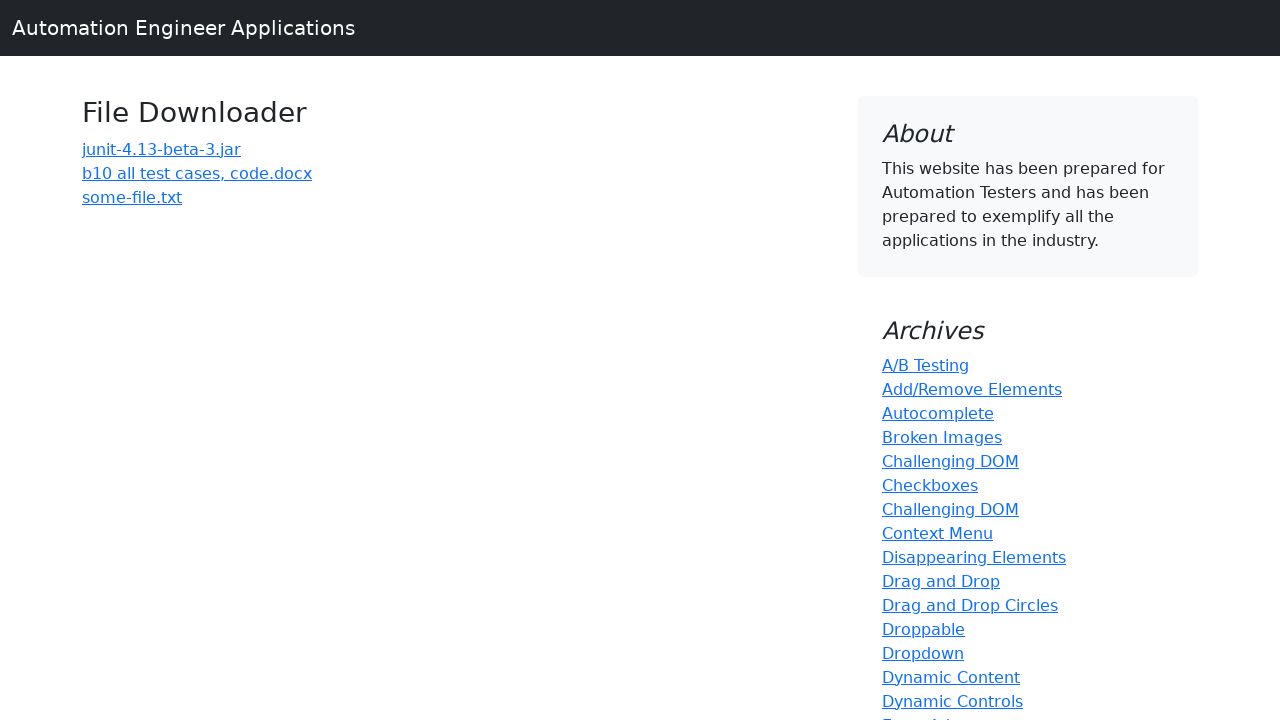

Clicked on 'b10 all test cases' download link at (197, 173) on a:has-text('b10 all test cases')
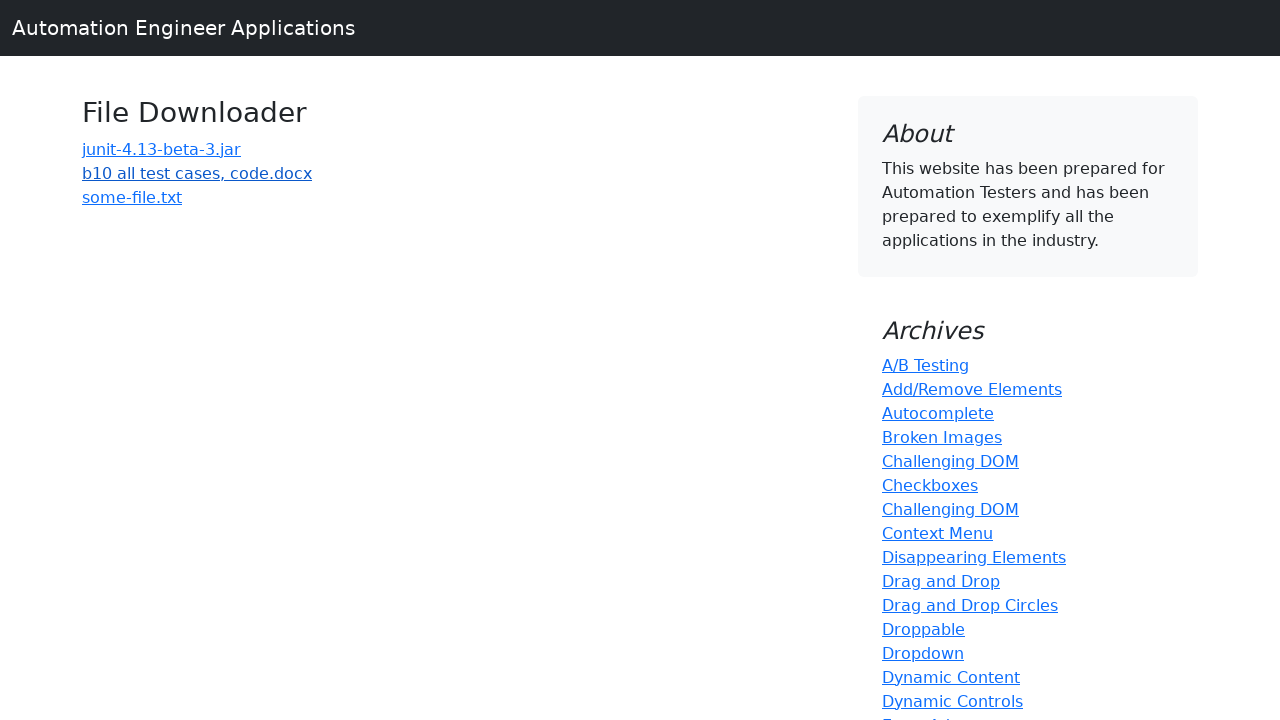

Waited 3 seconds for download to complete
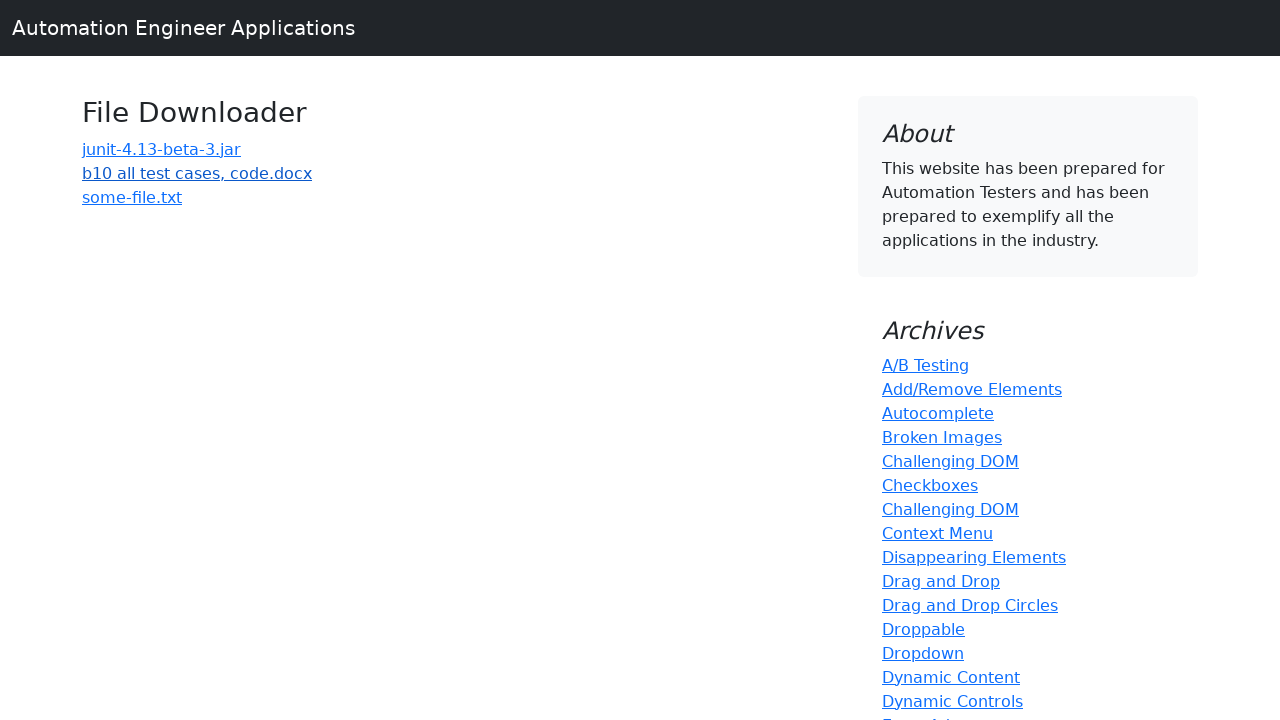

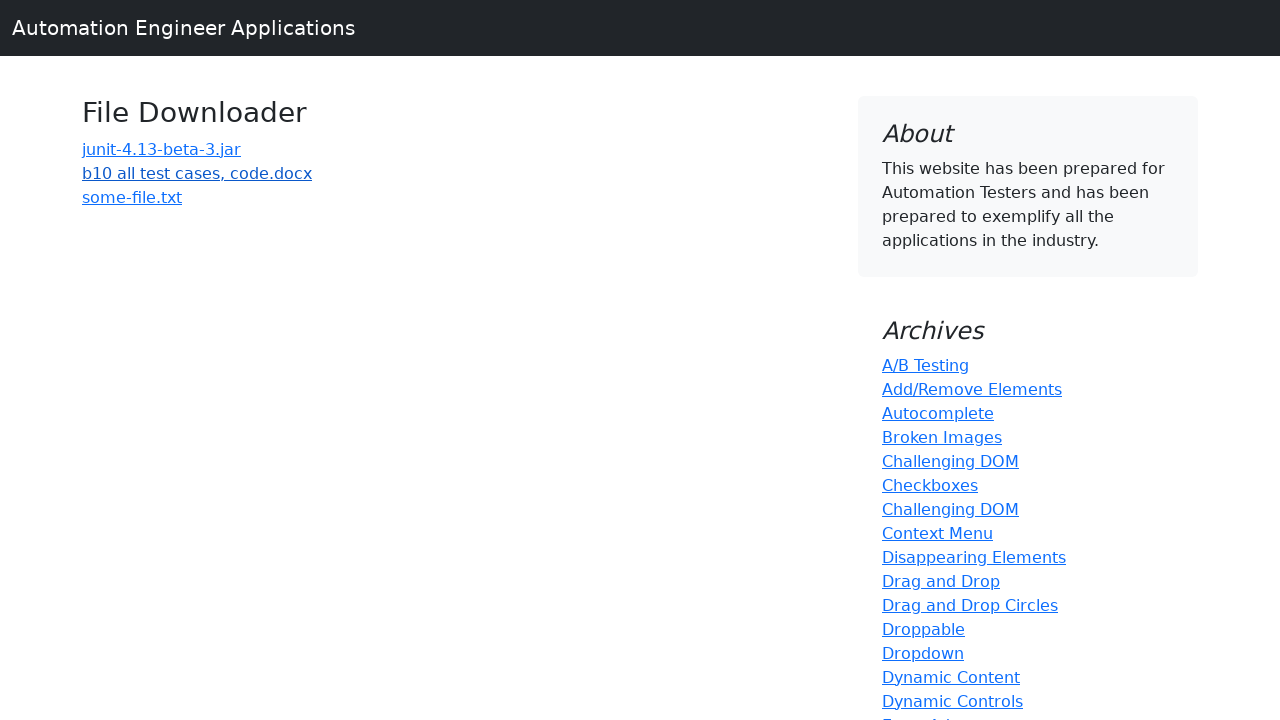